Navigates to Pro Kabaddi standings page and retrieves the points for a specific team

Starting URL: https://www.prokabaddi.com/standings

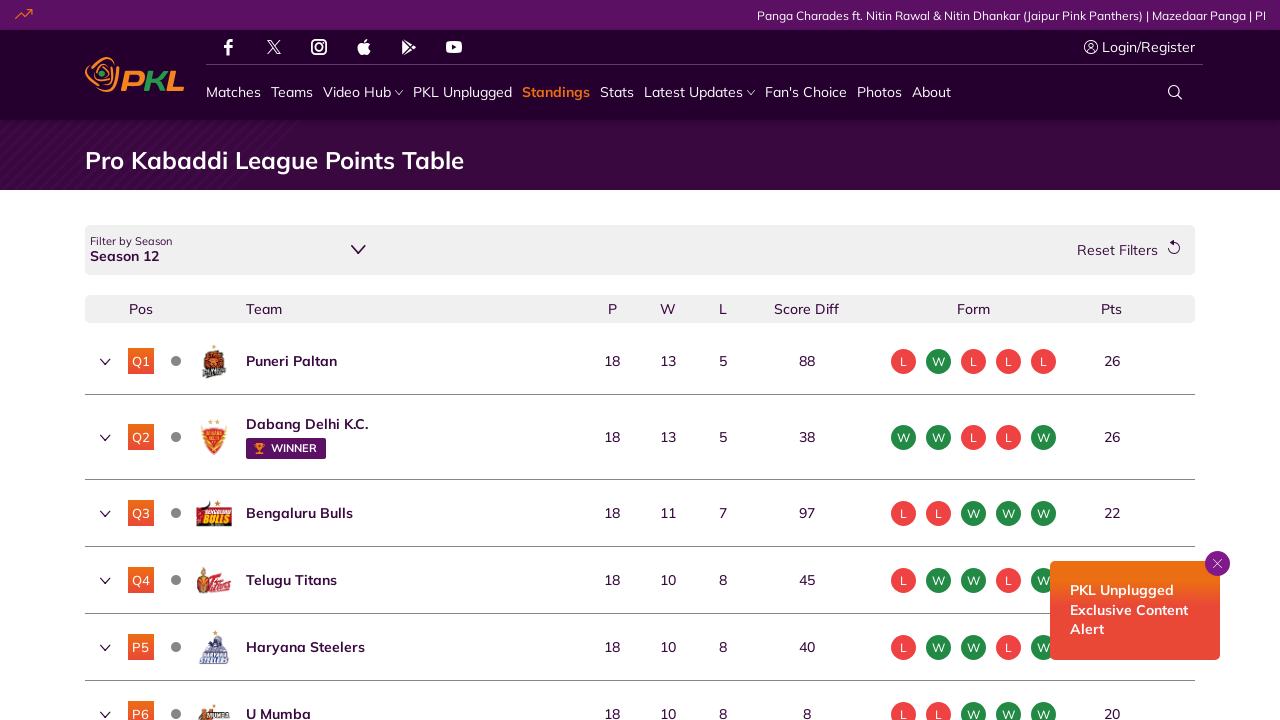

Located points element for Jaipur Pink Panthers team
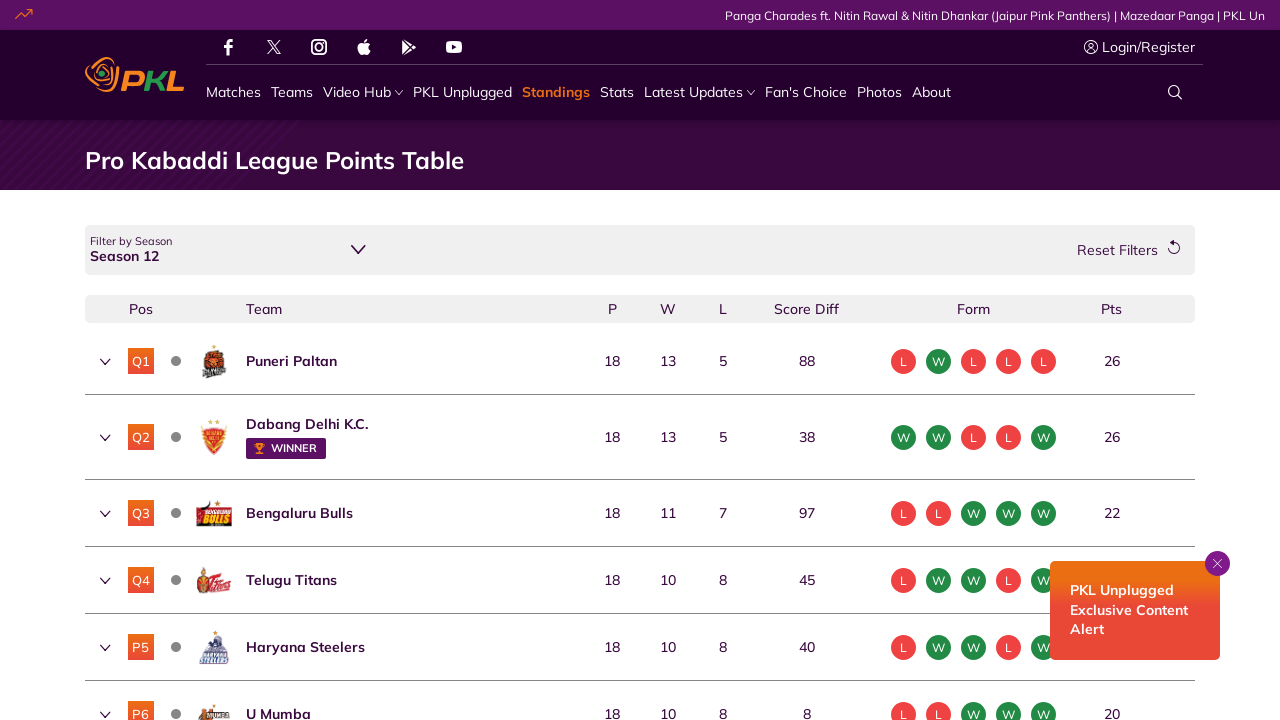

Retrieved and printed Jaipur Pink Panthers points
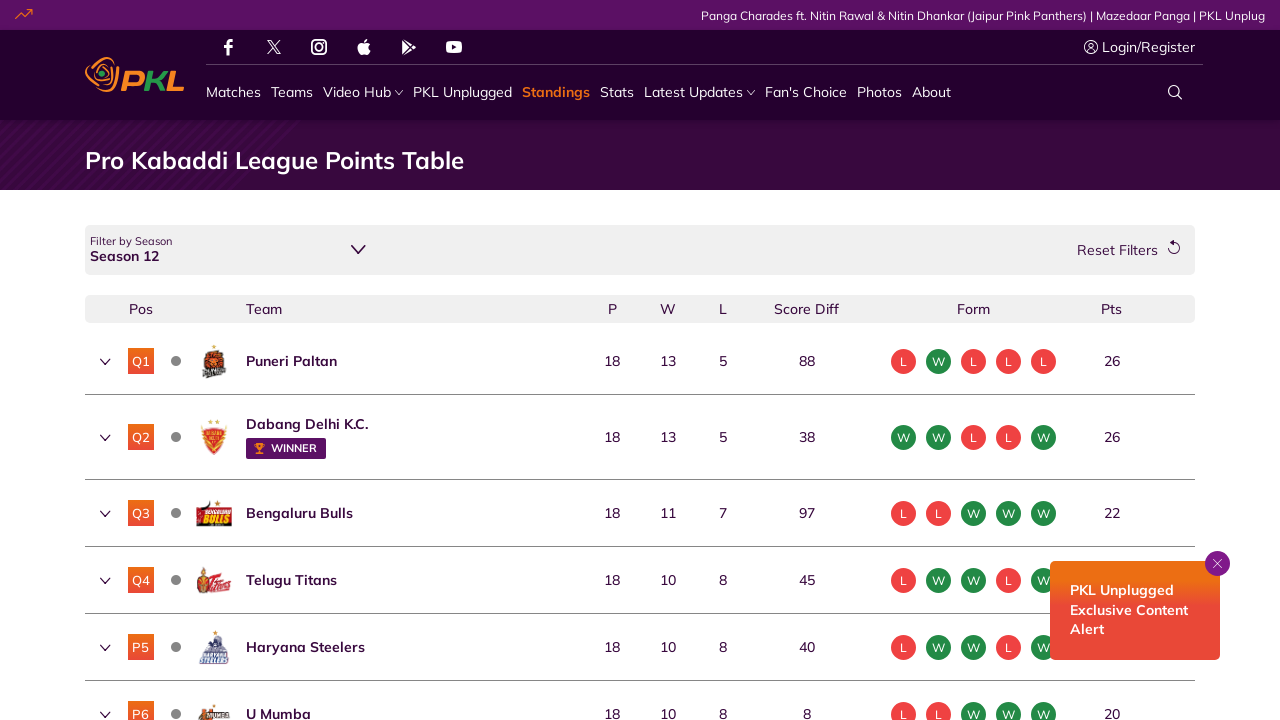

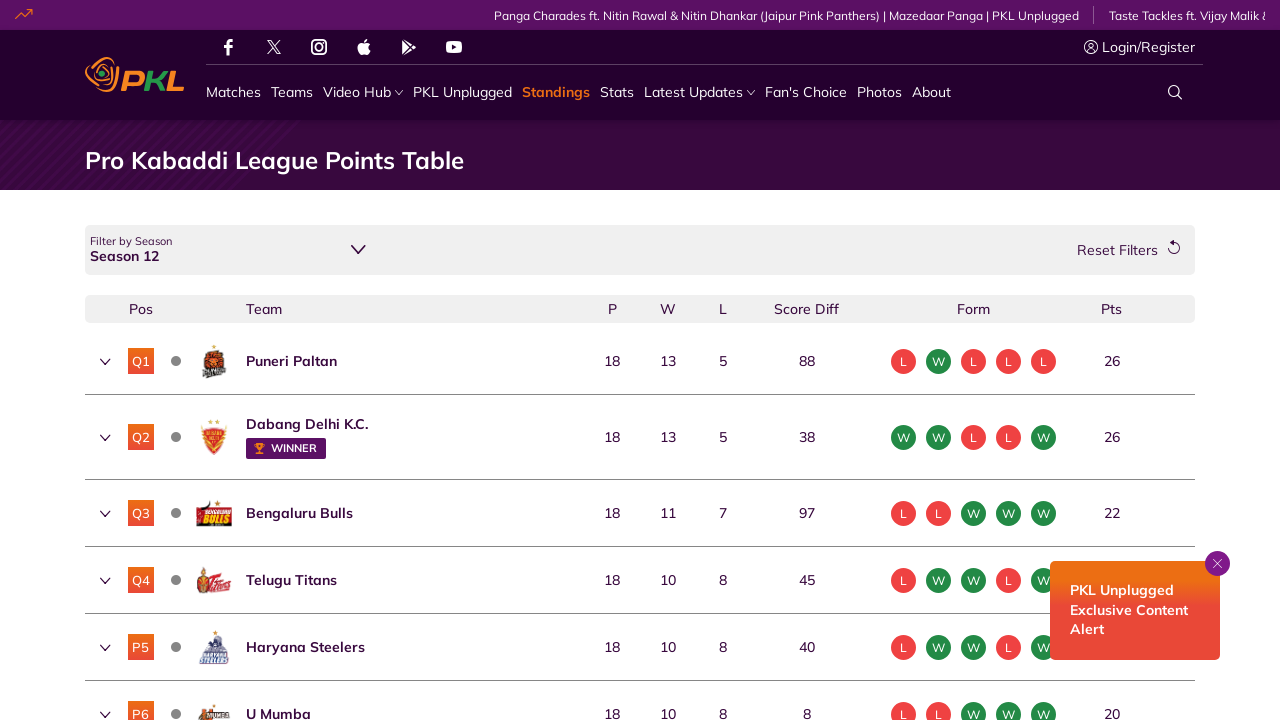